Tests AJAX functionality by clicking an AJAX button and waiting for the dynamically loaded success message to appear

Starting URL: http://uitestingplayground.com/ajax

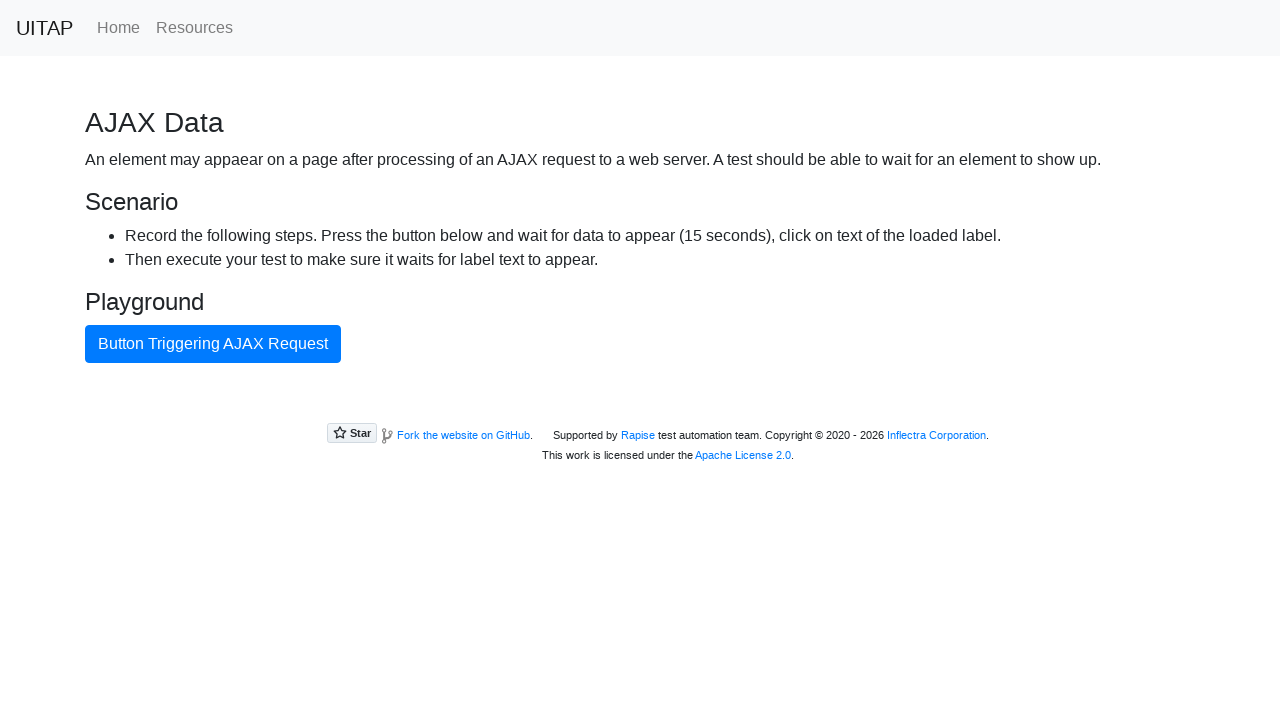

Clicked AJAX button to trigger async content loading at (213, 344) on #ajaxButton
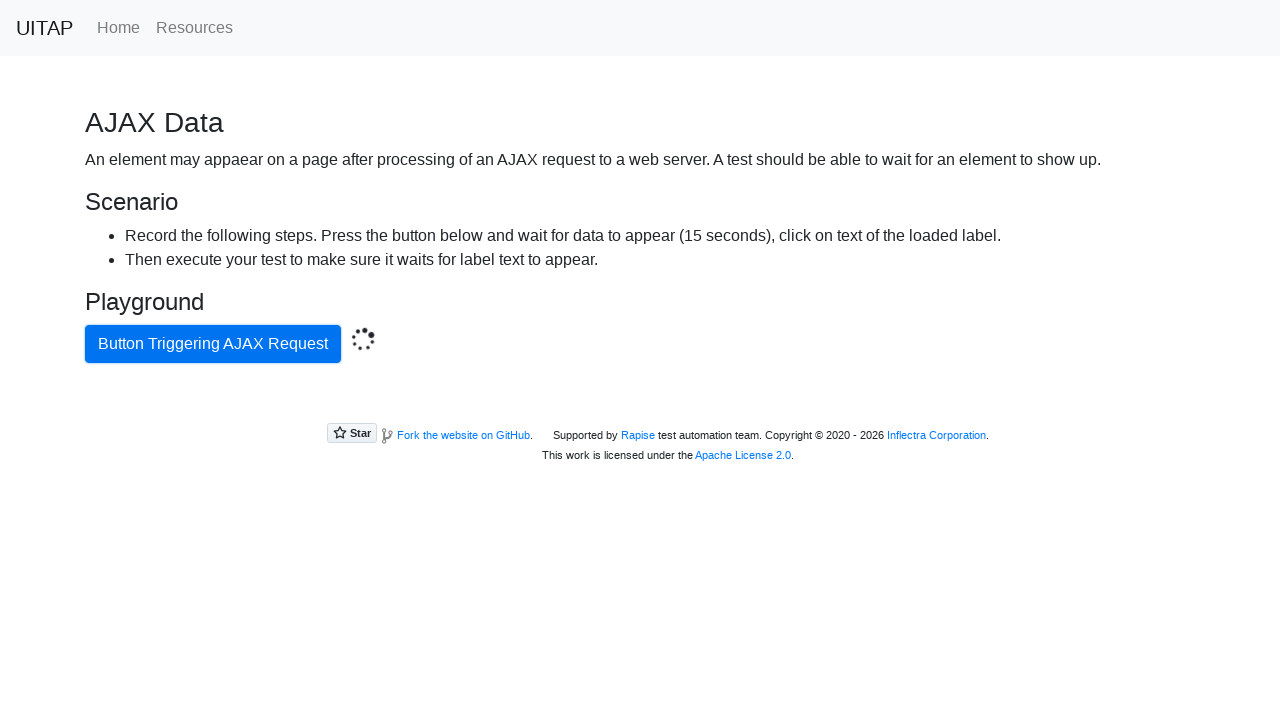

AJAX success message appeared after async content loaded
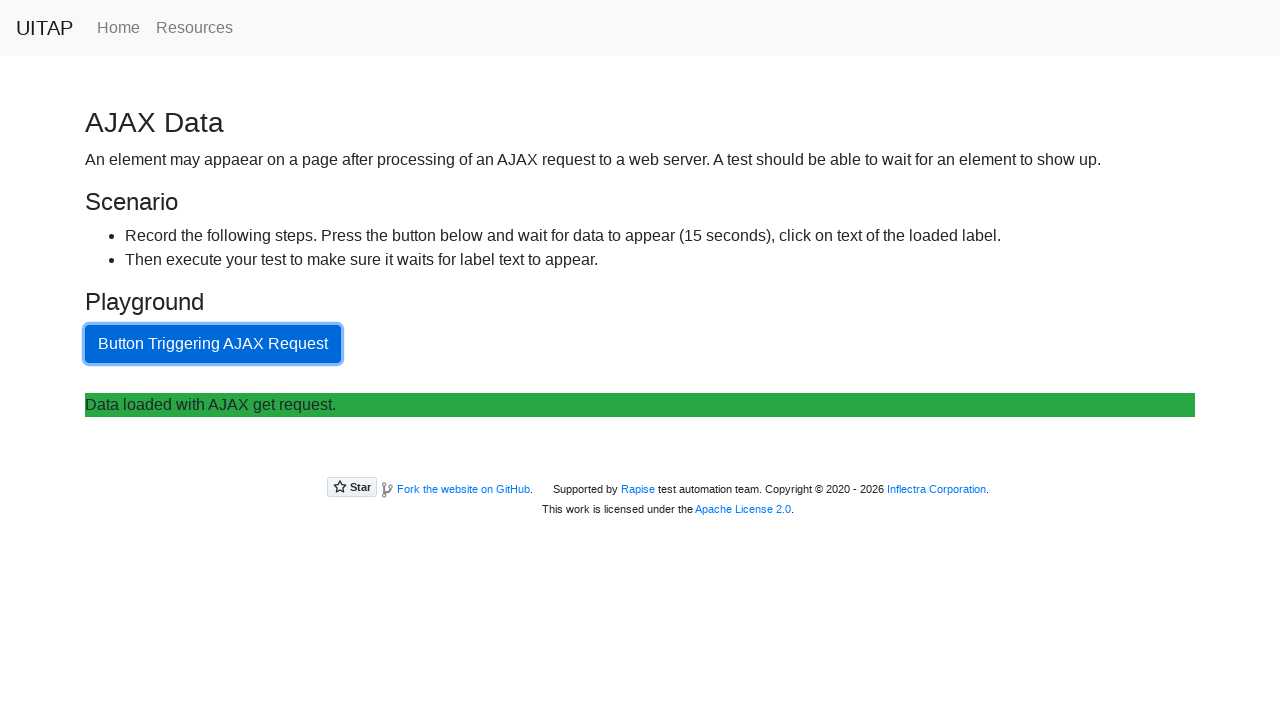

Content area is visible and verified
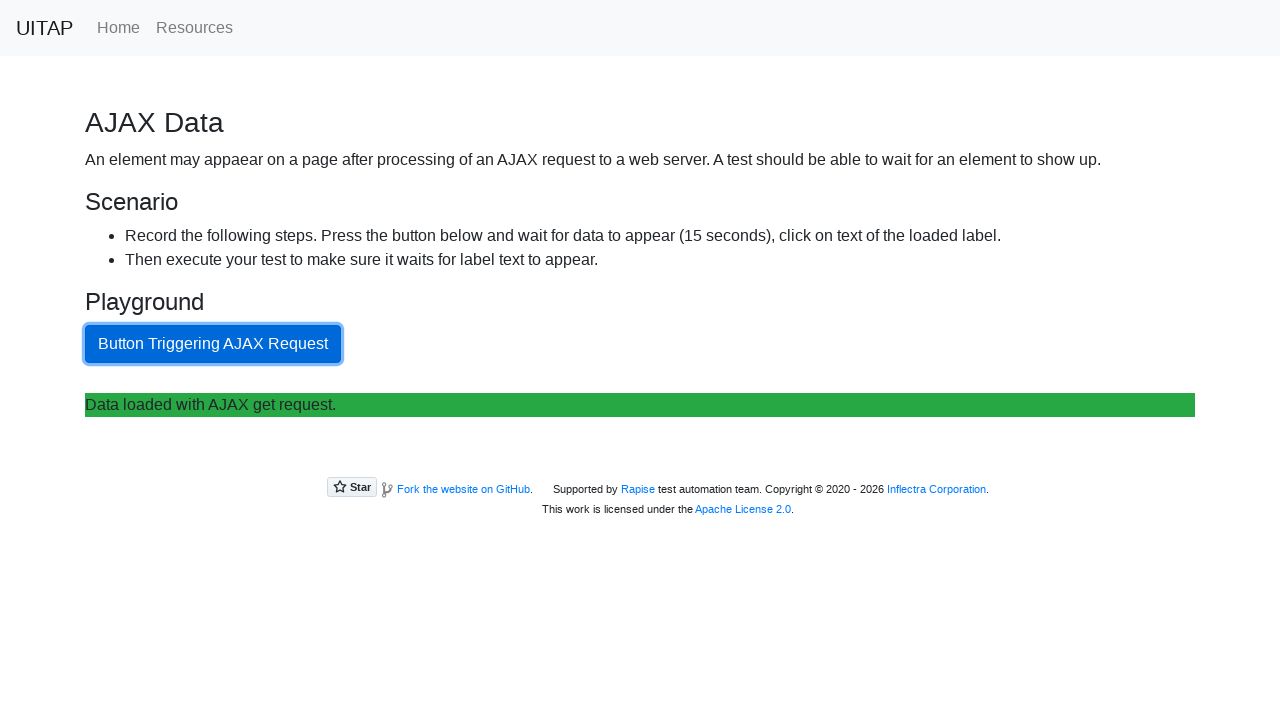

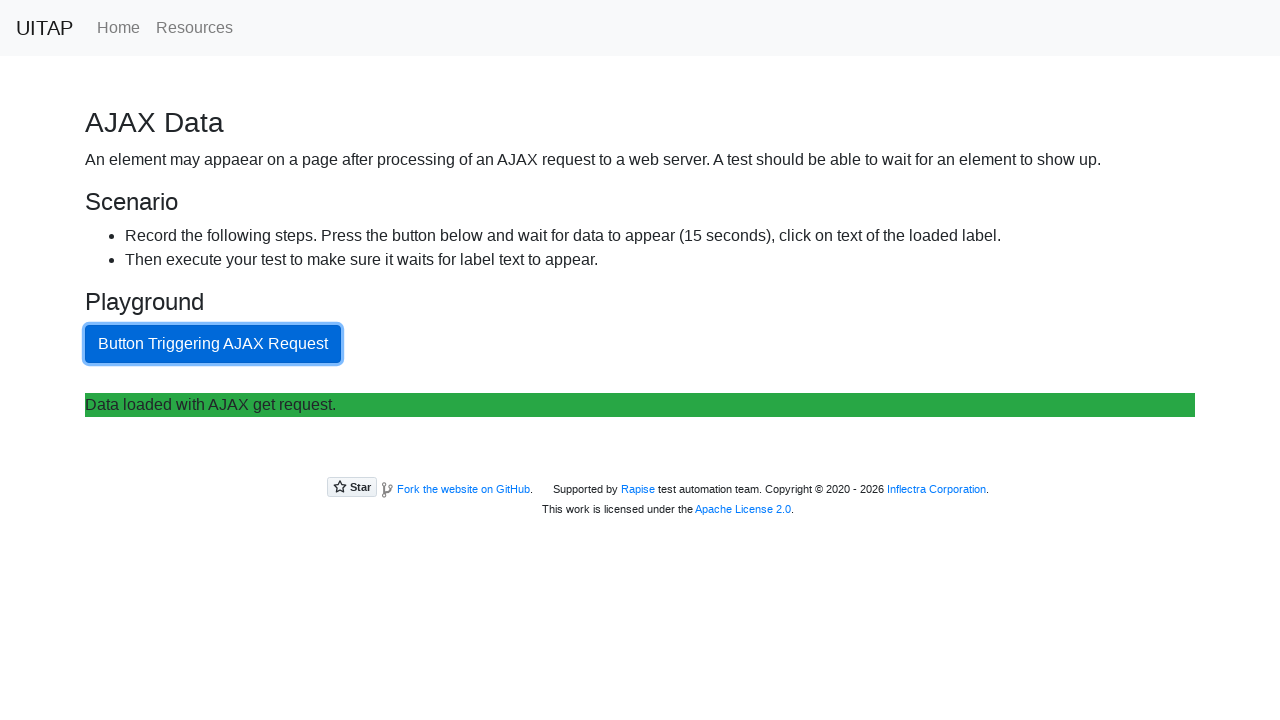